Launches the Bajaj Auto website homepage and verifies it loads successfully

Starting URL: https://www.bajajauto.com/

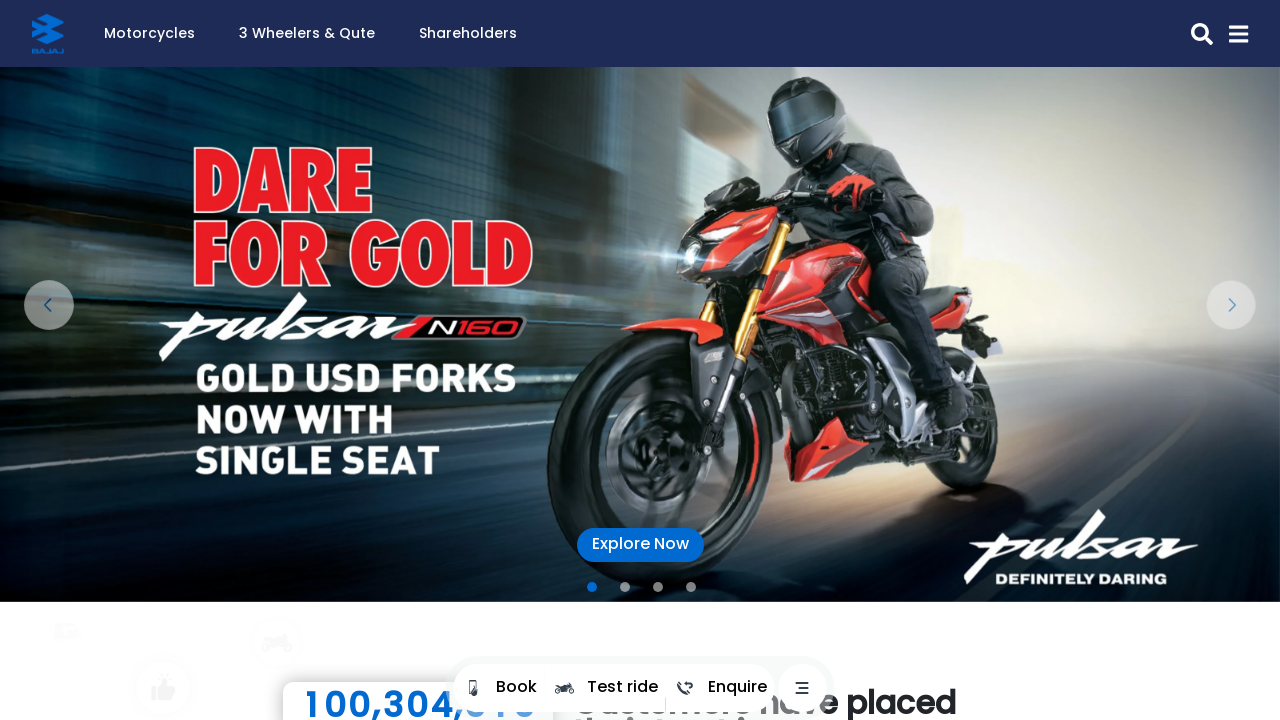

Waited for page DOM to be fully loaded
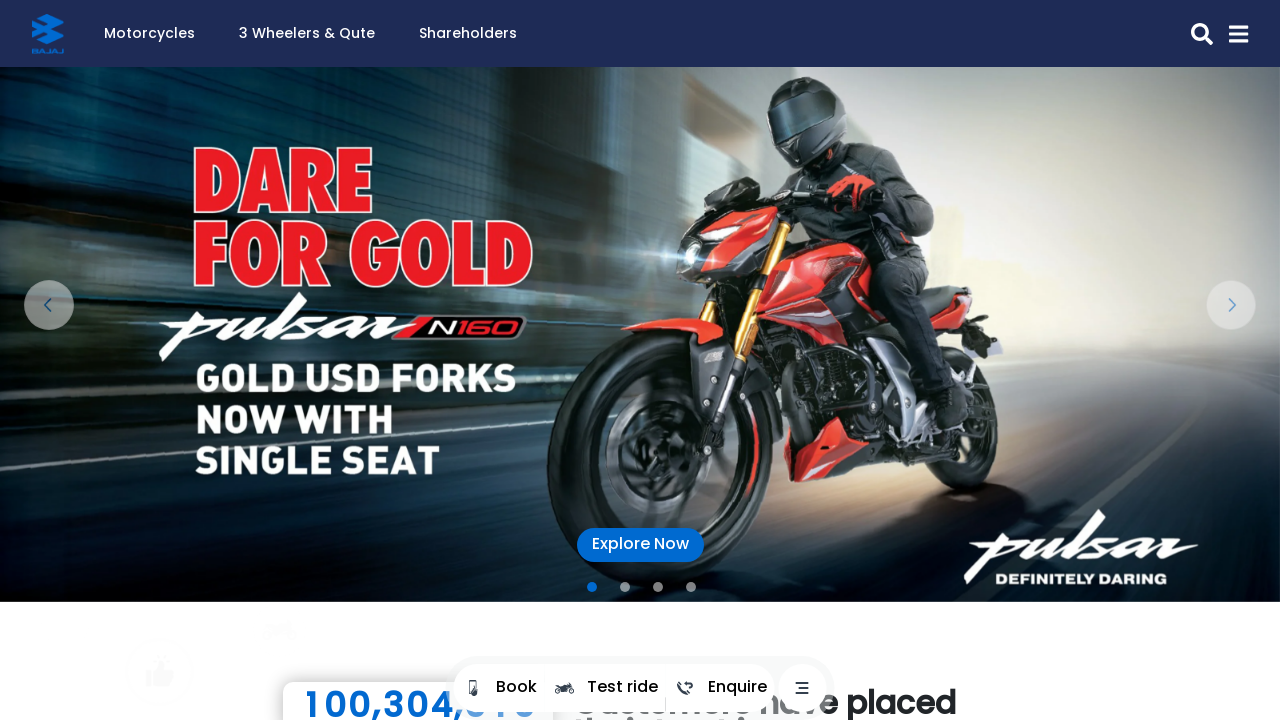

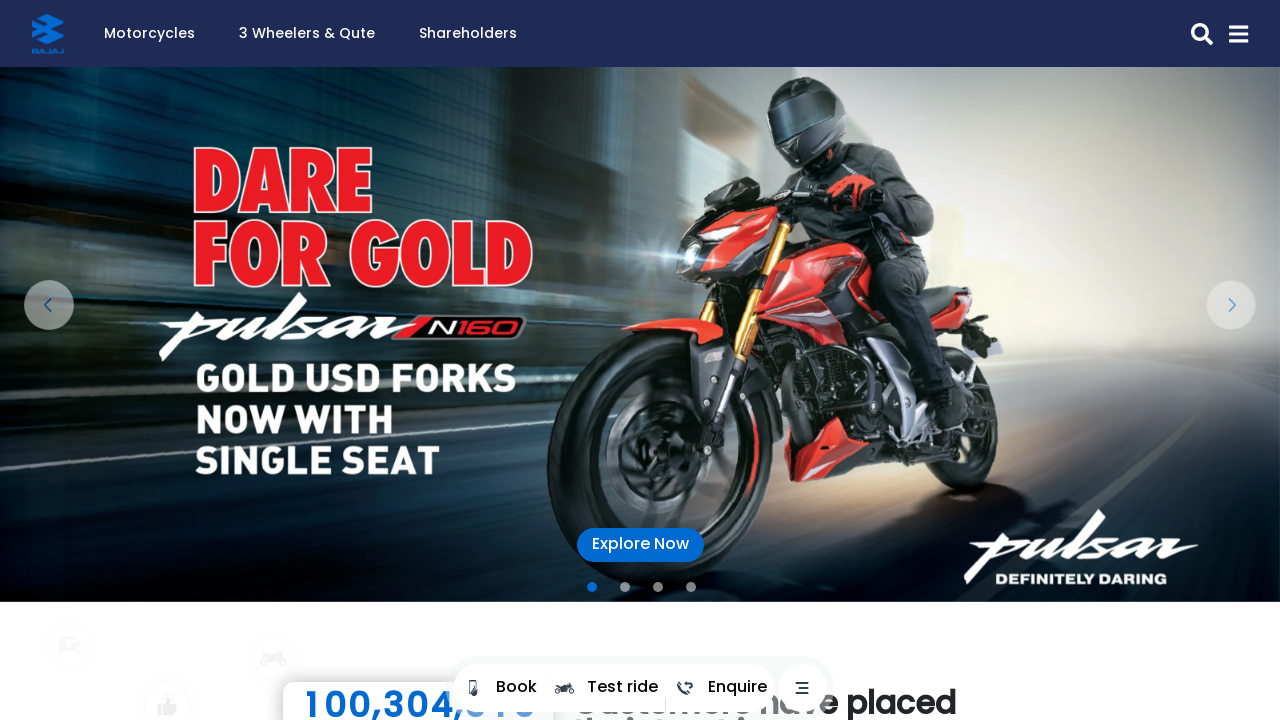